Tests various mouse click operations including single click, double click, and right click on different form elements

Starting URL: http://sahitest.com/demo/clicks.htm

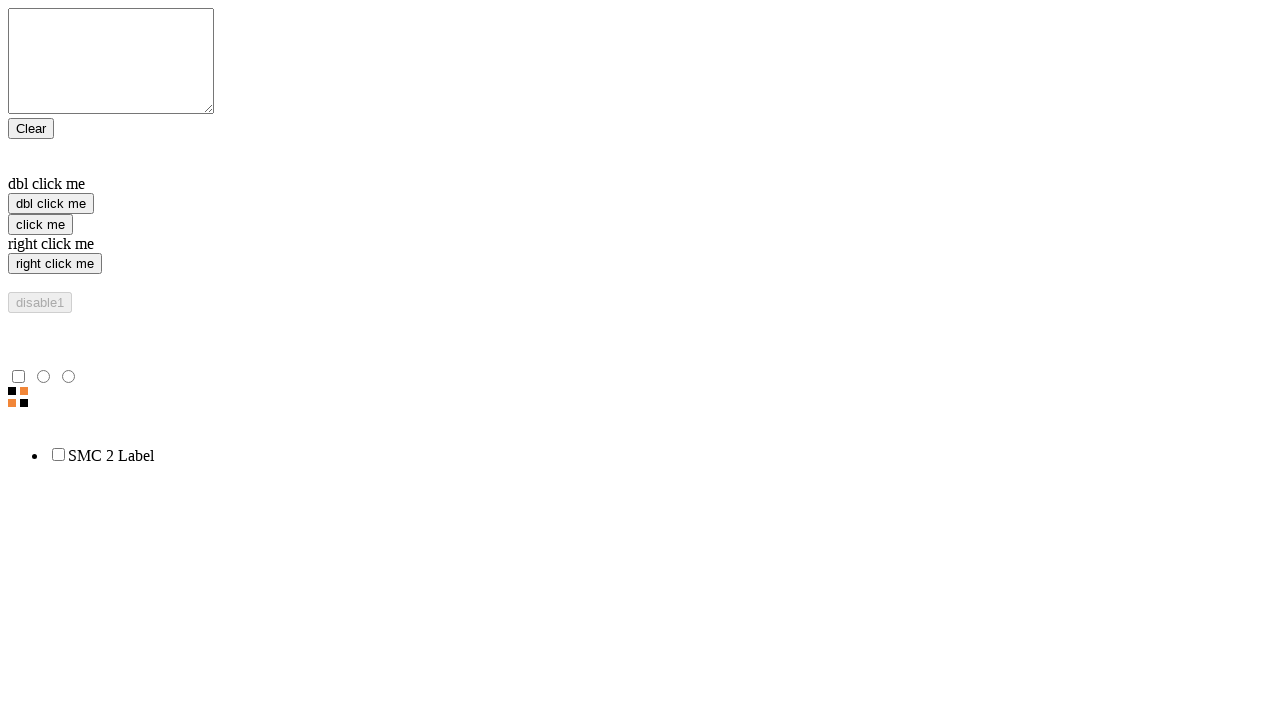

Located single click element
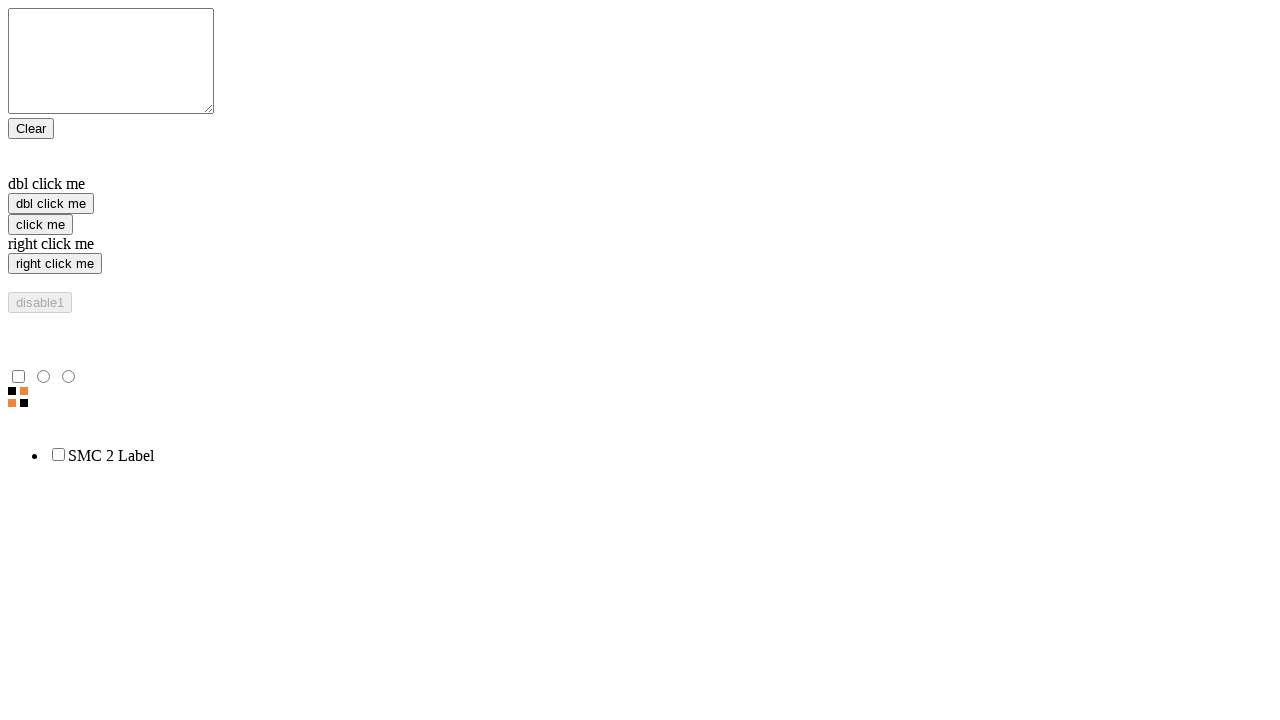

Located double click element
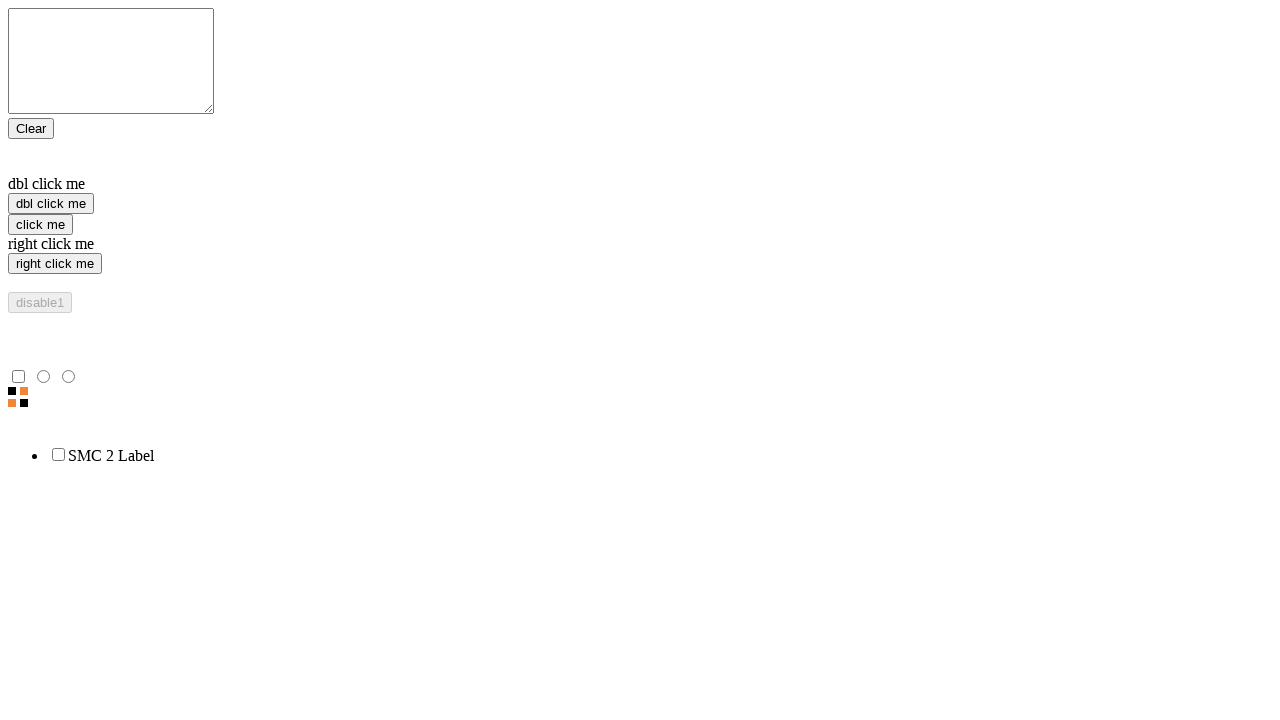

Located right click element
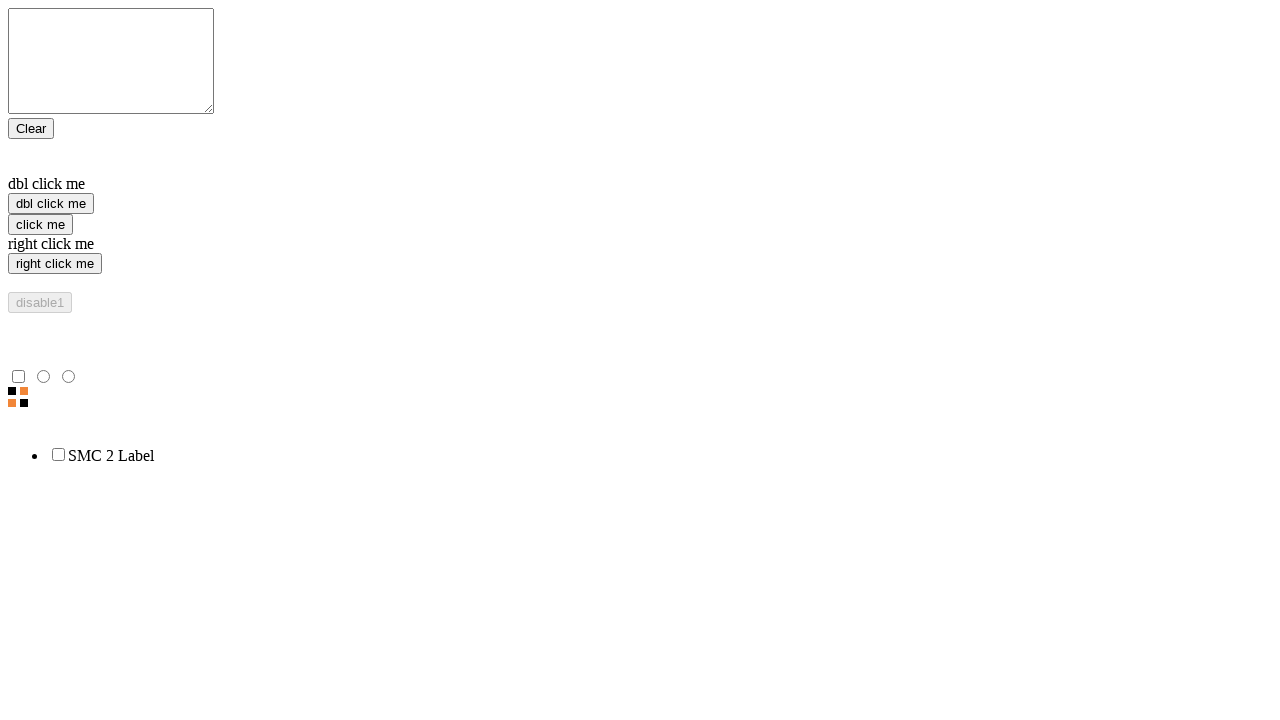

Performed single click on form element at (40, 224) on xpath=/html/body/form/input[3]
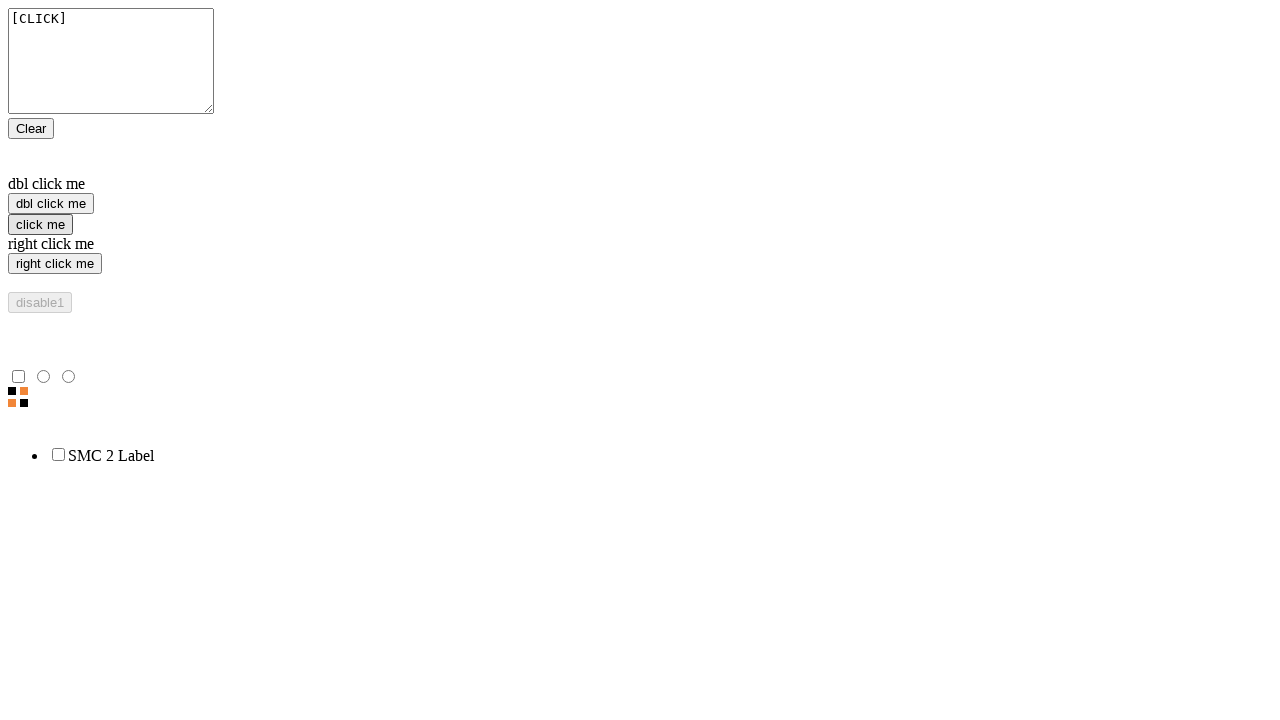

Performed double click on form element at (51, 204) on xpath=/html/body/form/input[2]
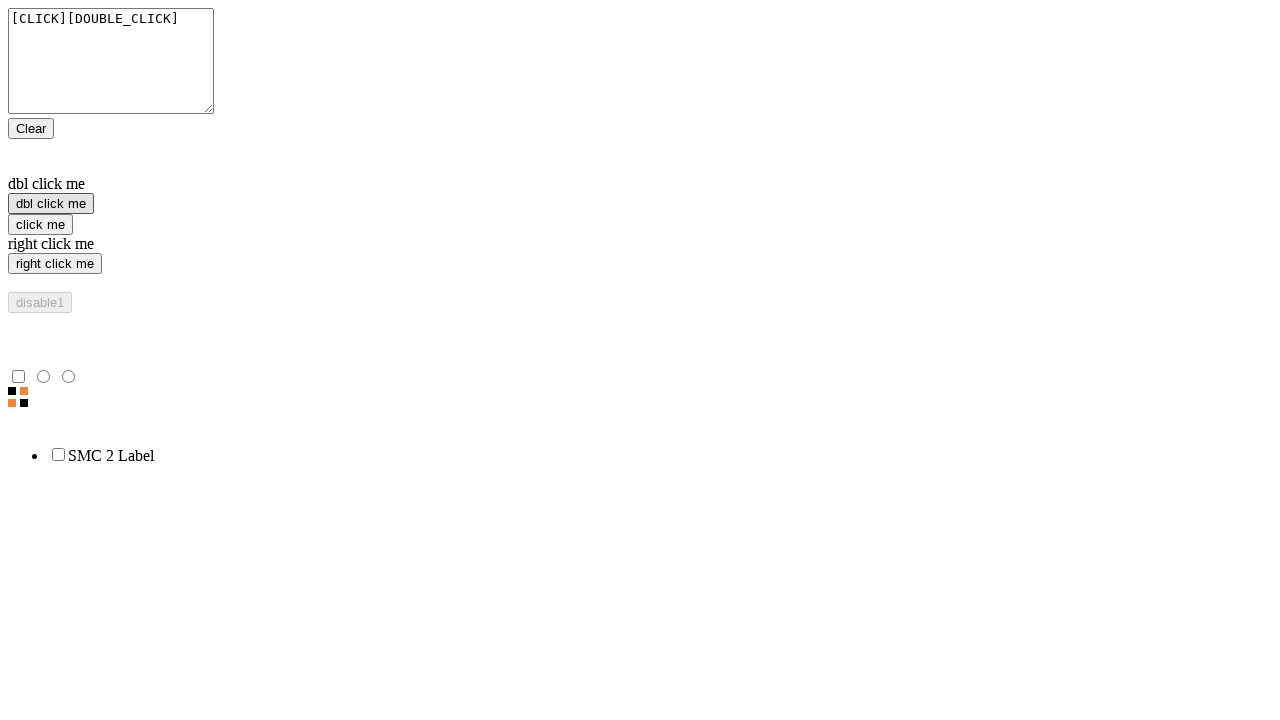

Performed right click on form element at (55, 264) on xpath=/html/body/form/input[4]
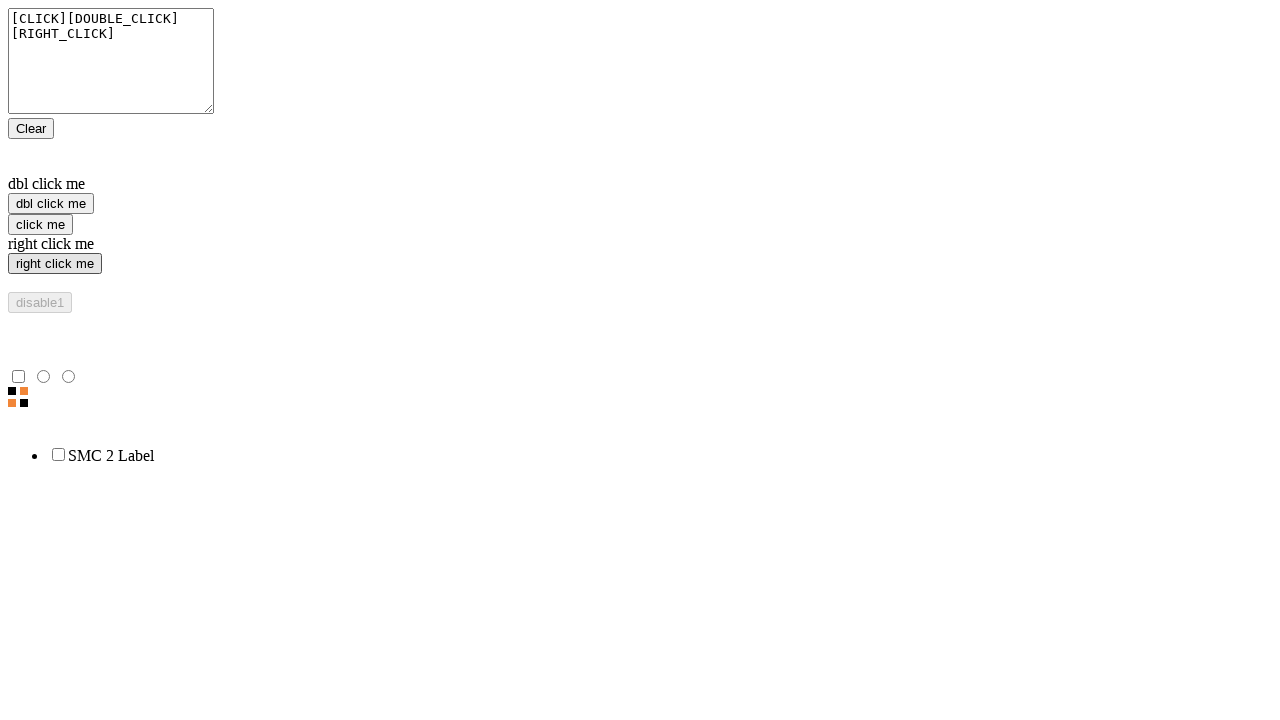

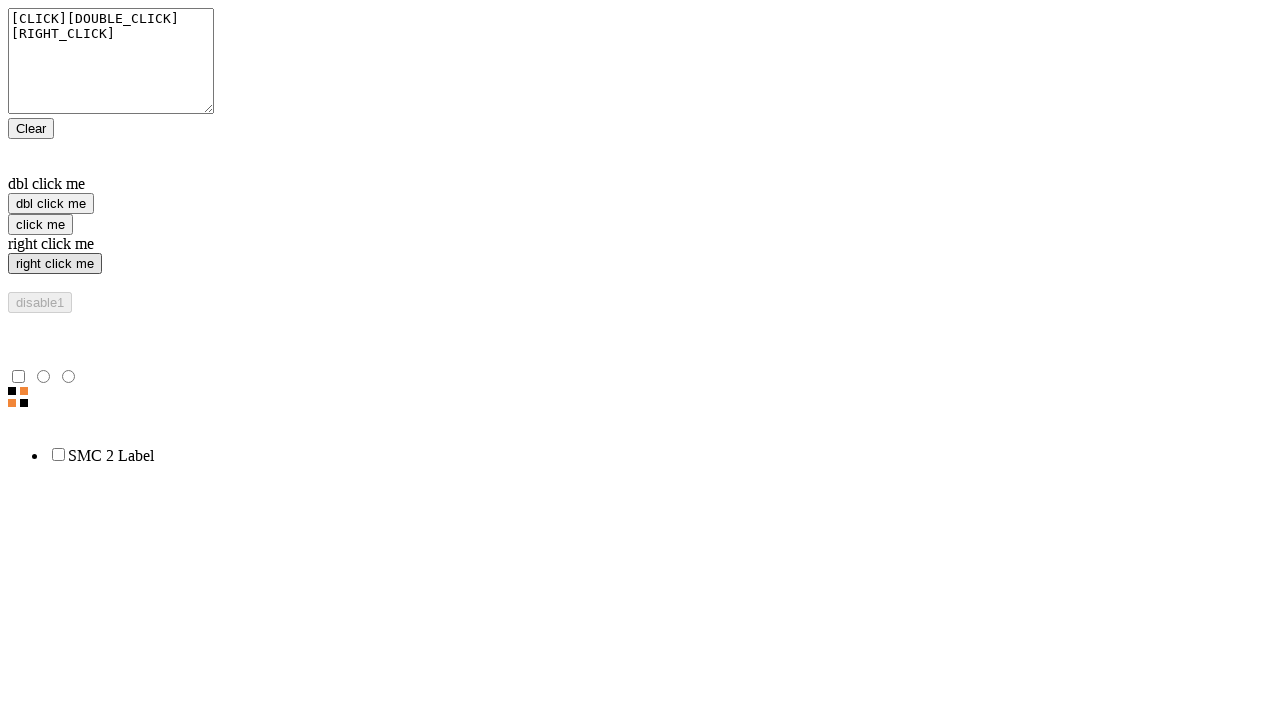